Tests closing a modal advertisement popup on the-internet test site by clicking the close button in the modal footer

Starting URL: http://the-internet.herokuapp.com/entry_ad

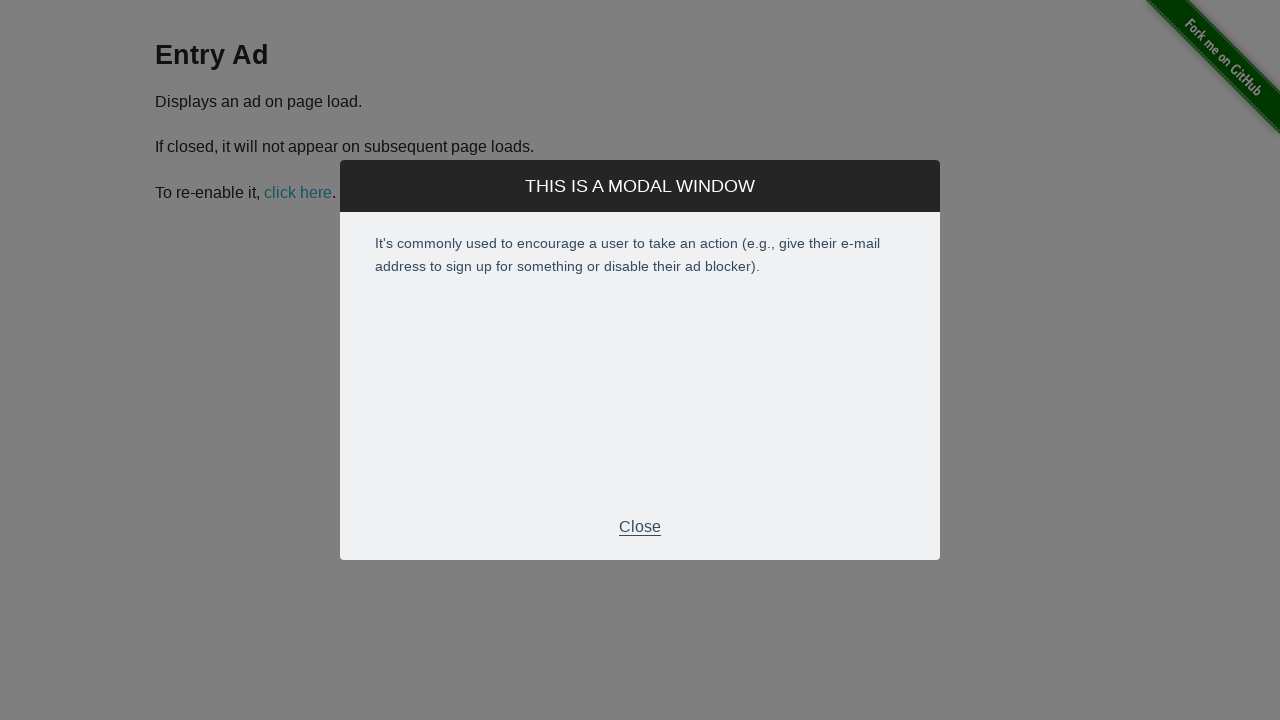

Entry ad modal appeared and became visible
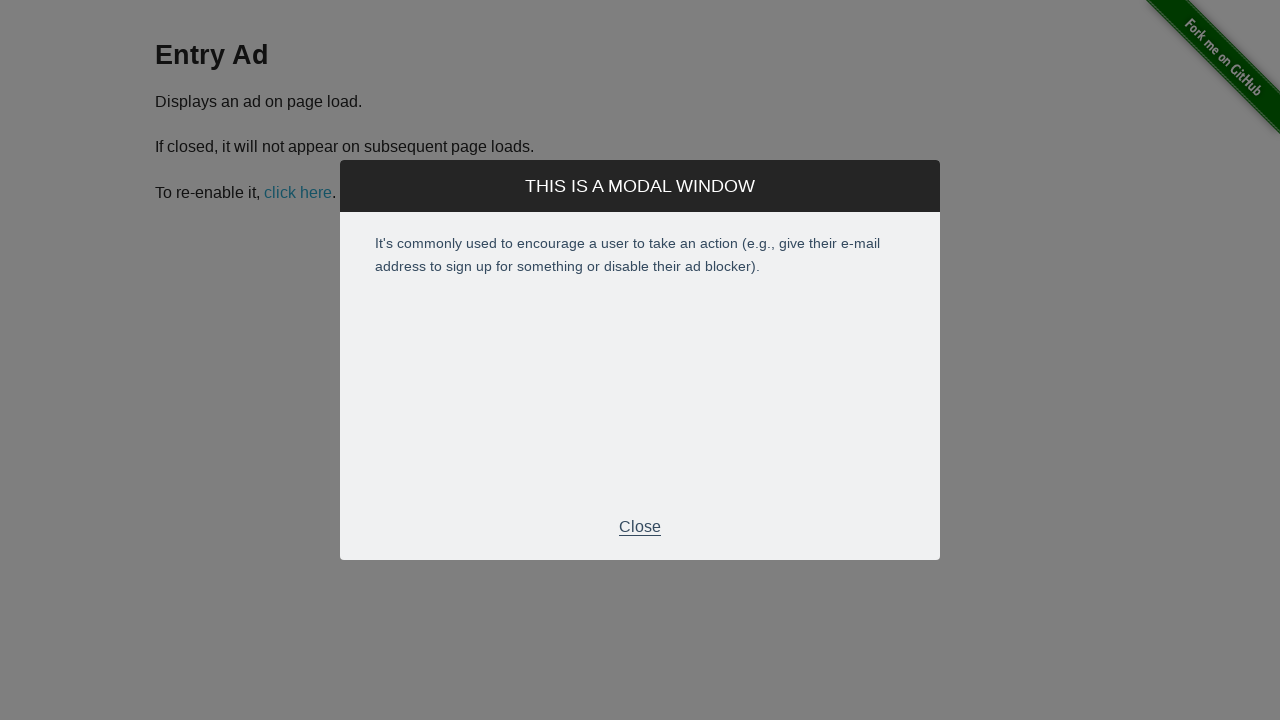

Clicked close button in modal footer to close the advertisement at (640, 527) on div.modal-footer
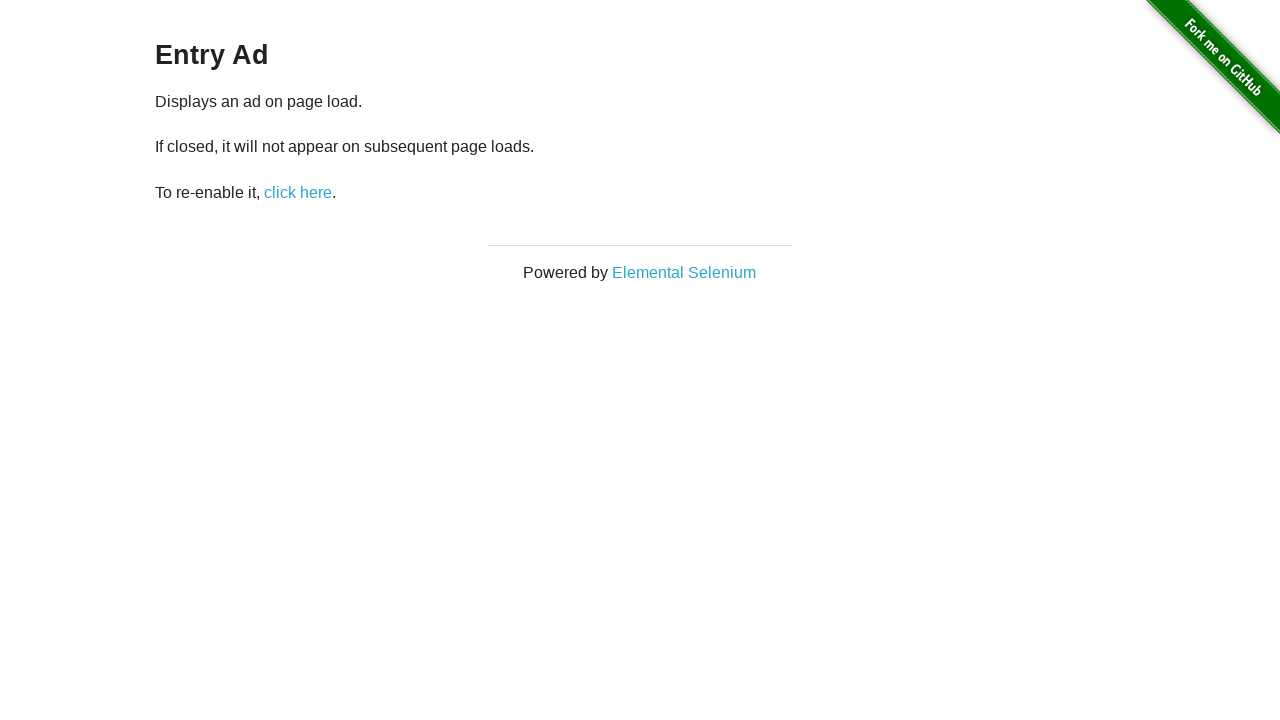

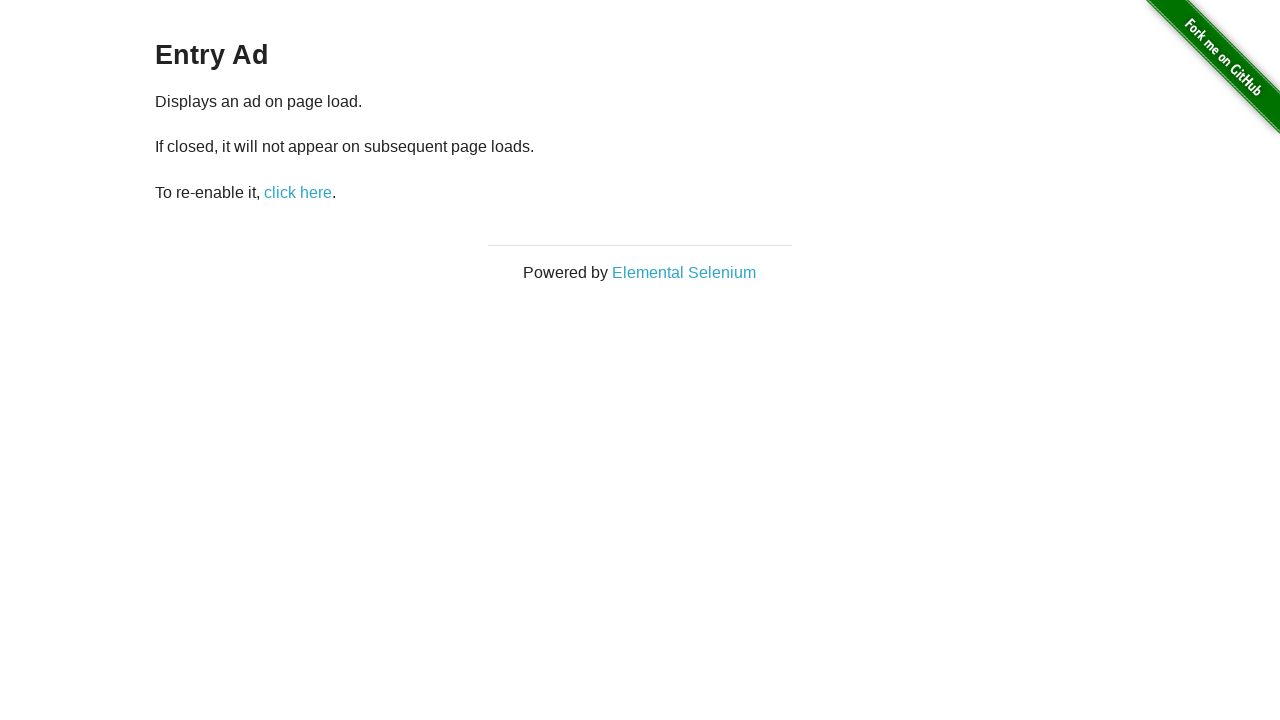